Tests multi-selection functionality on a selectable list by clicking on the Serialize tab and selecting multiple list items using Ctrl+click

Starting URL: http://demo.automationtesting.in/Selectable.html

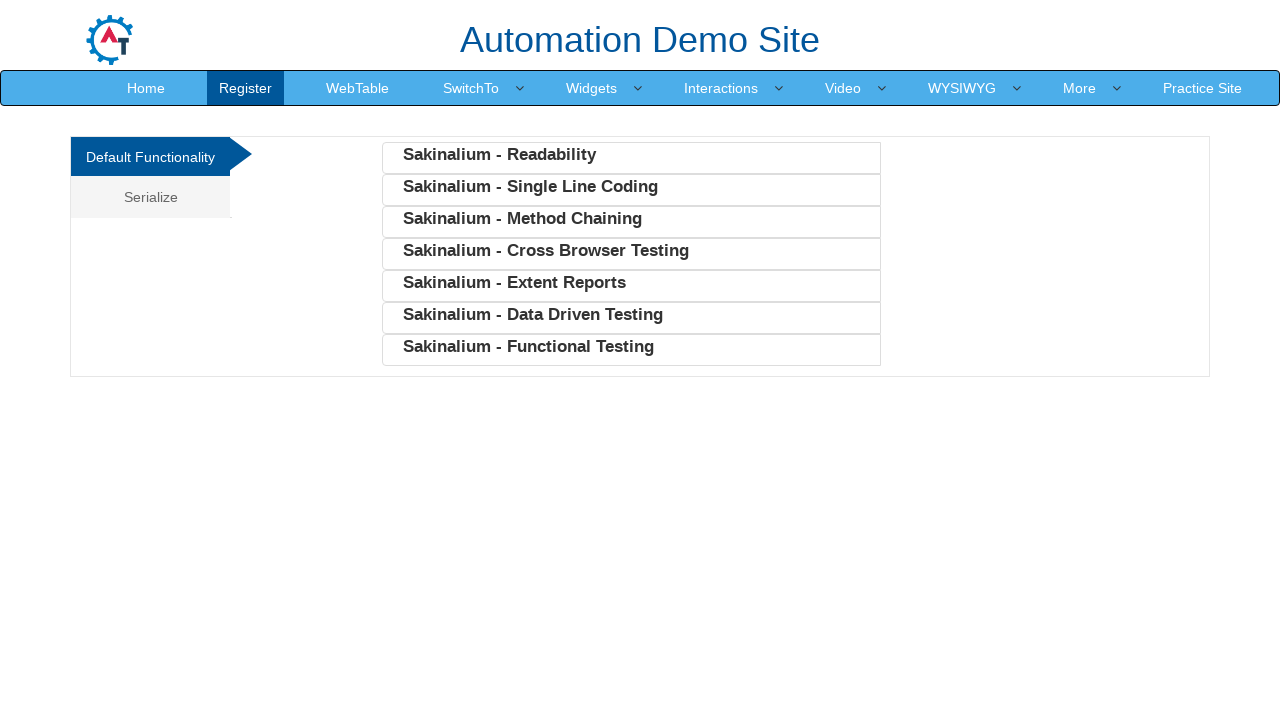

Clicked on the Serialize tab at (150, 197) on (//a[@class='analystic'])[2]
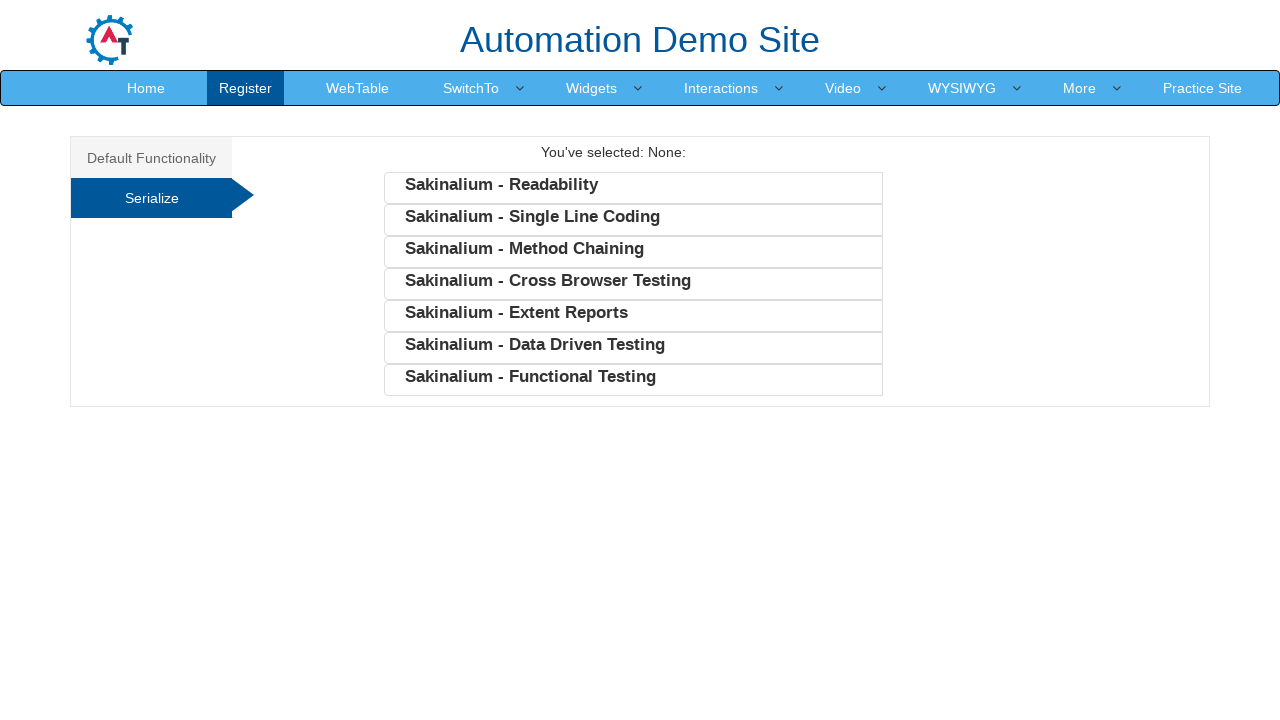

Located all list items in the SerializeFunc list
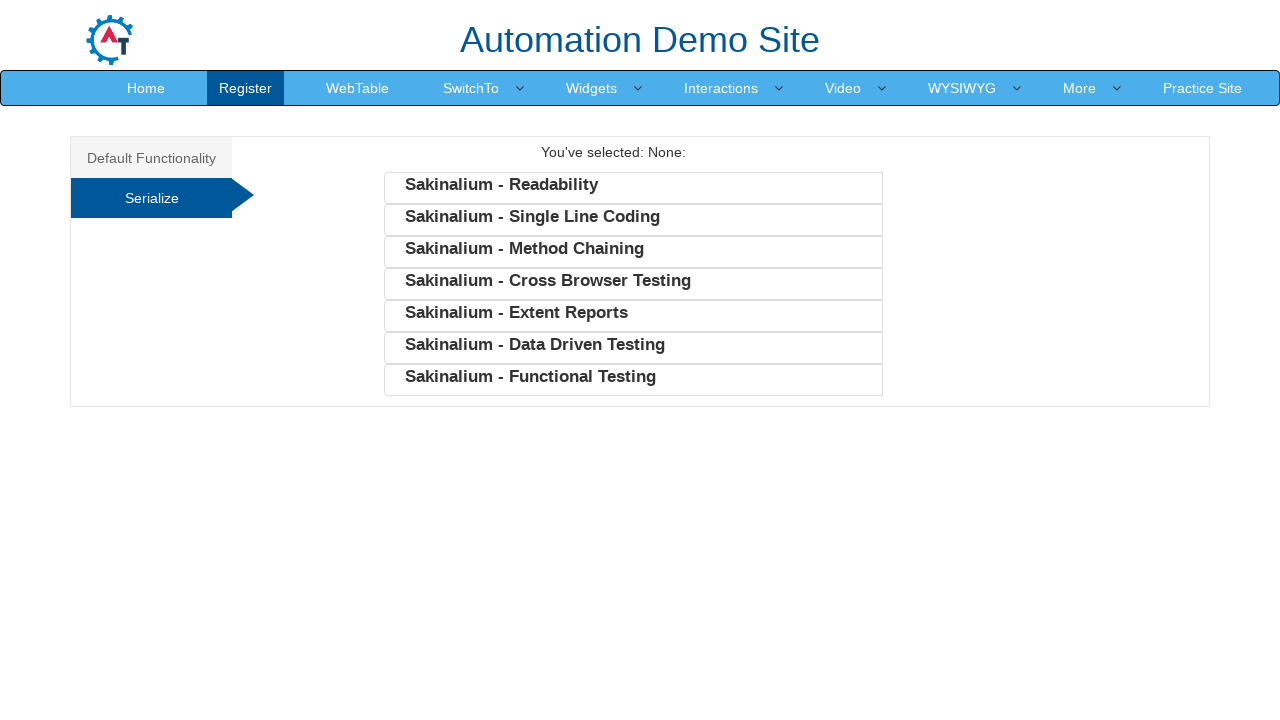

Pressed and held Control key for multi-selection
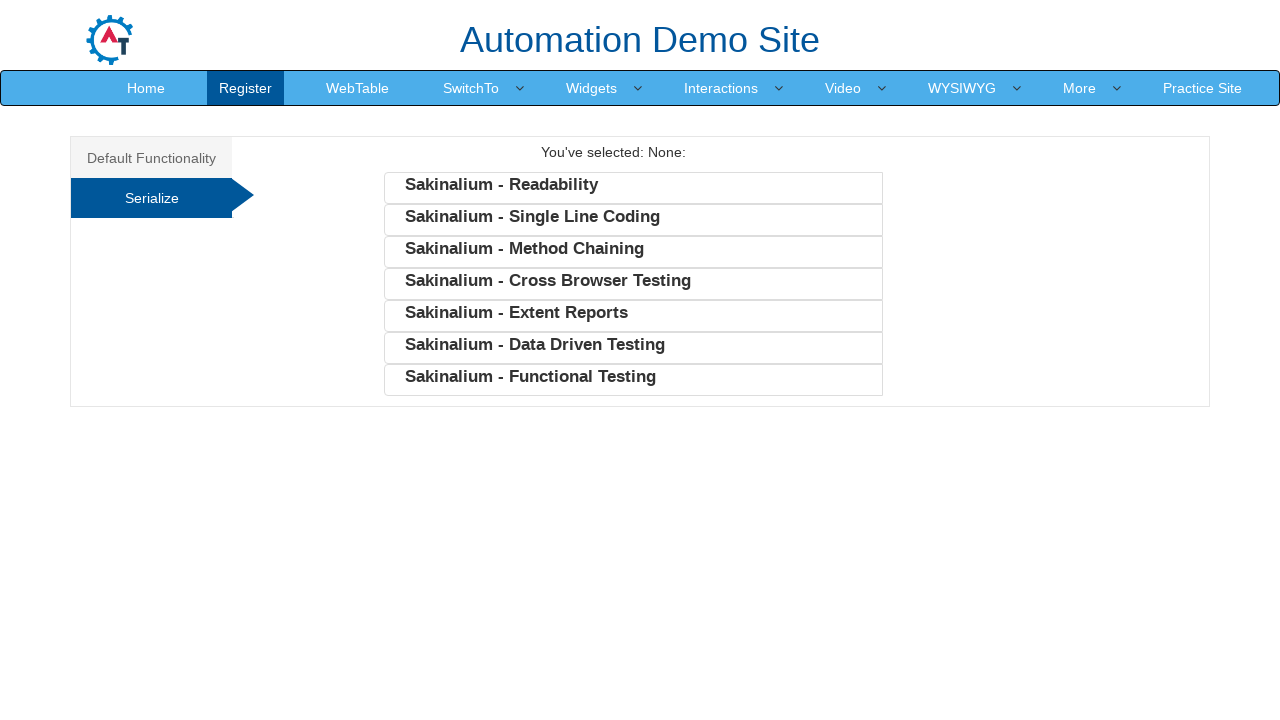

Ctrl+clicked on list item at index 1 at (633, 220) on xpath=//ul[@class='SerializeFunc']/li >> nth=1
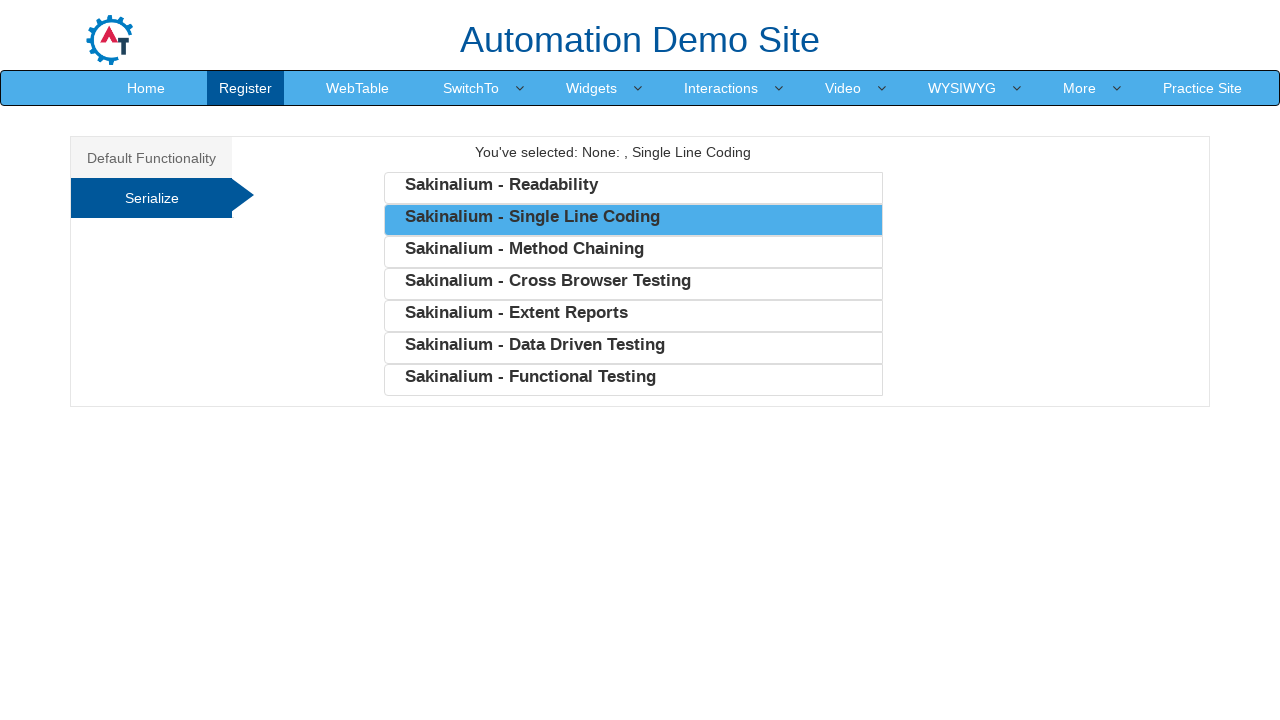

Ctrl+clicked on list item at index 3 at (633, 284) on xpath=//ul[@class='SerializeFunc']/li >> nth=3
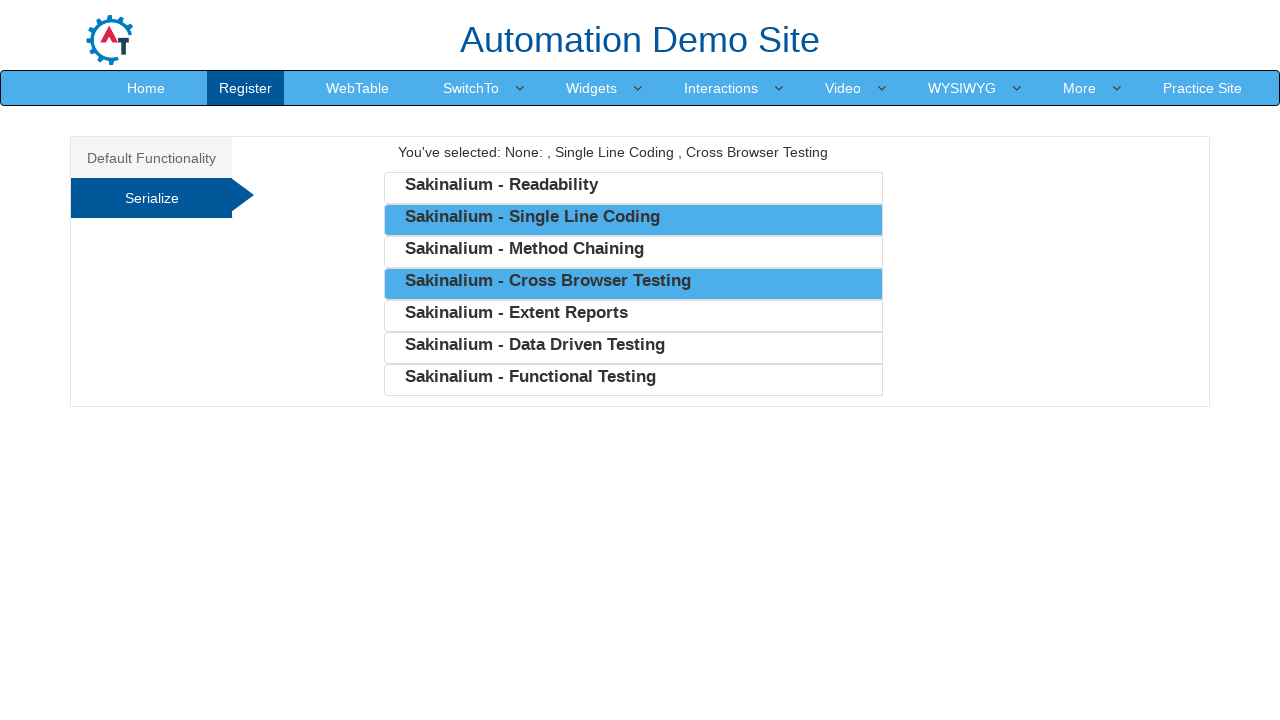

Ctrl+clicked on list item at index 5 at (633, 348) on xpath=//ul[@class='SerializeFunc']/li >> nth=5
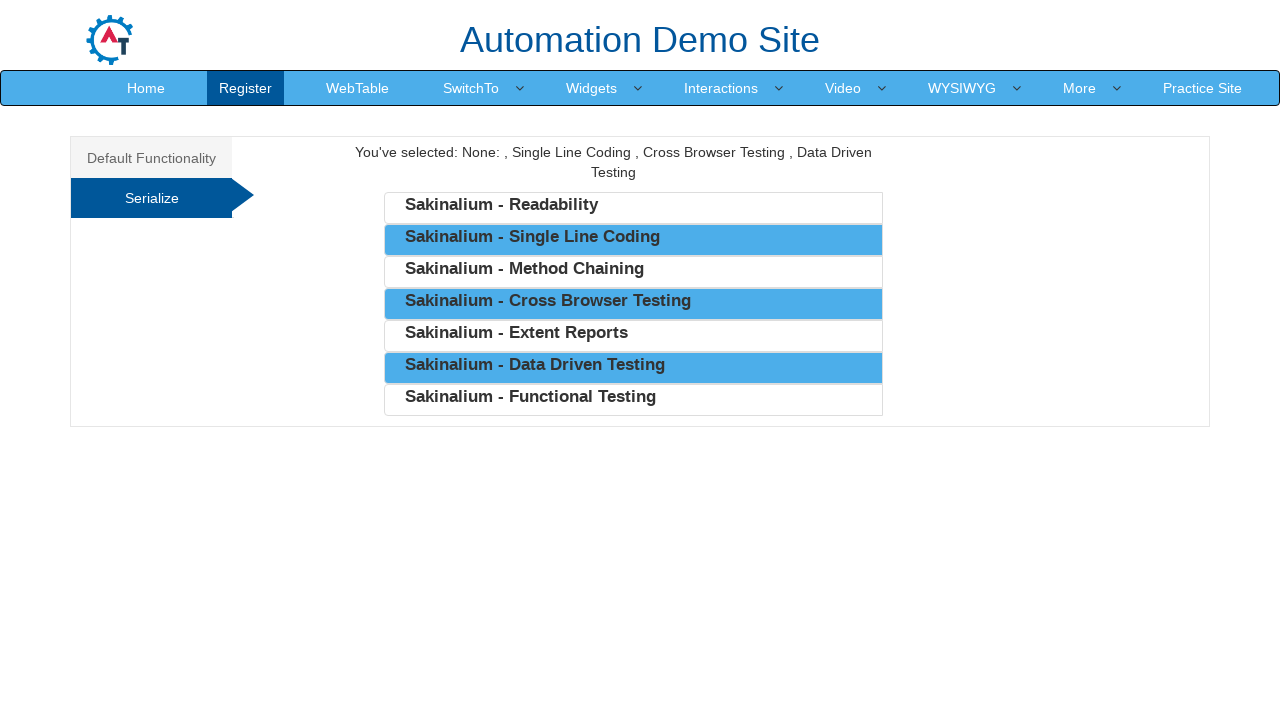

Released Control key to complete multi-selection
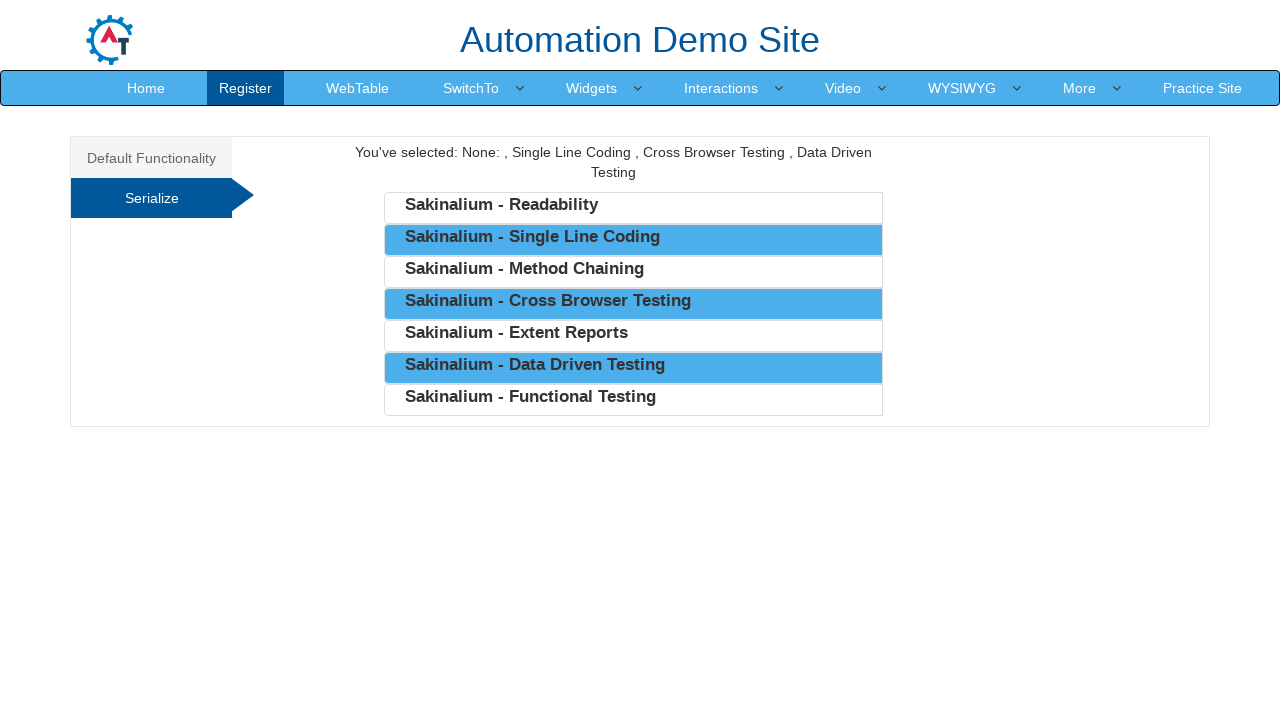

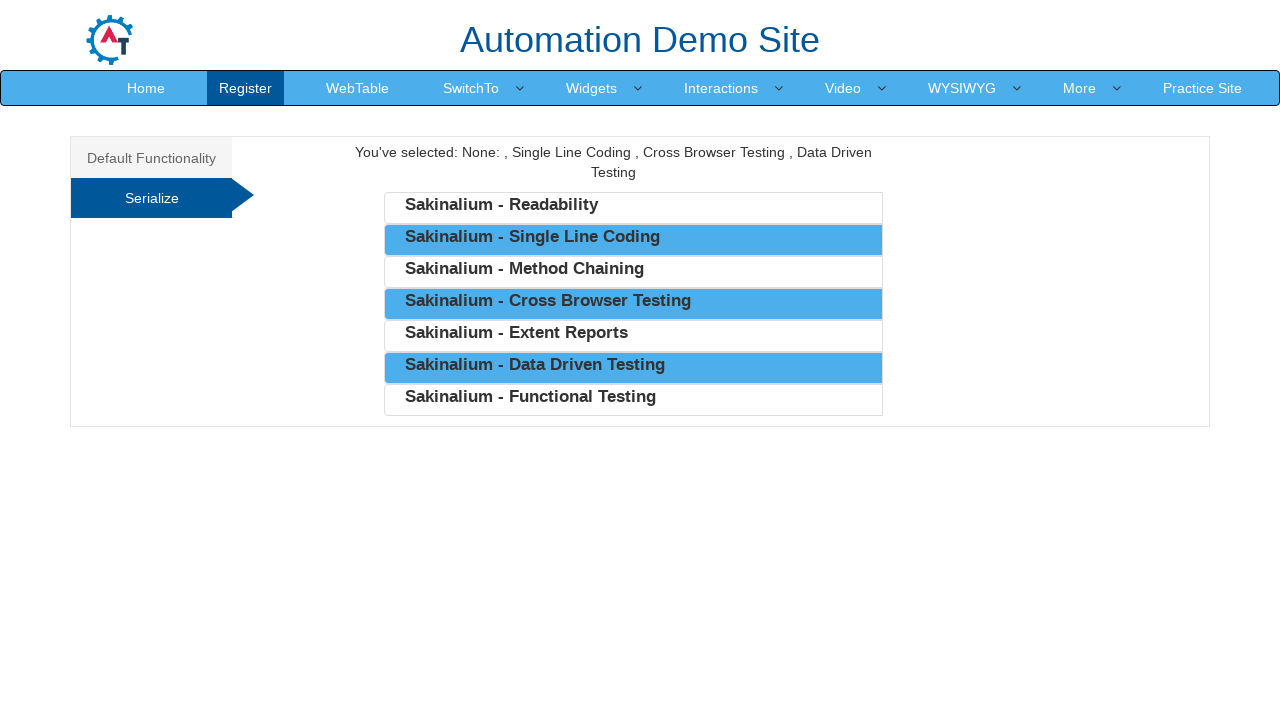